Tests clicking a link that opens a popup window on a test blog page, demonstrating the browser quit functionality that closes all windows.

Starting URL: http://omayo.blogspot.com/

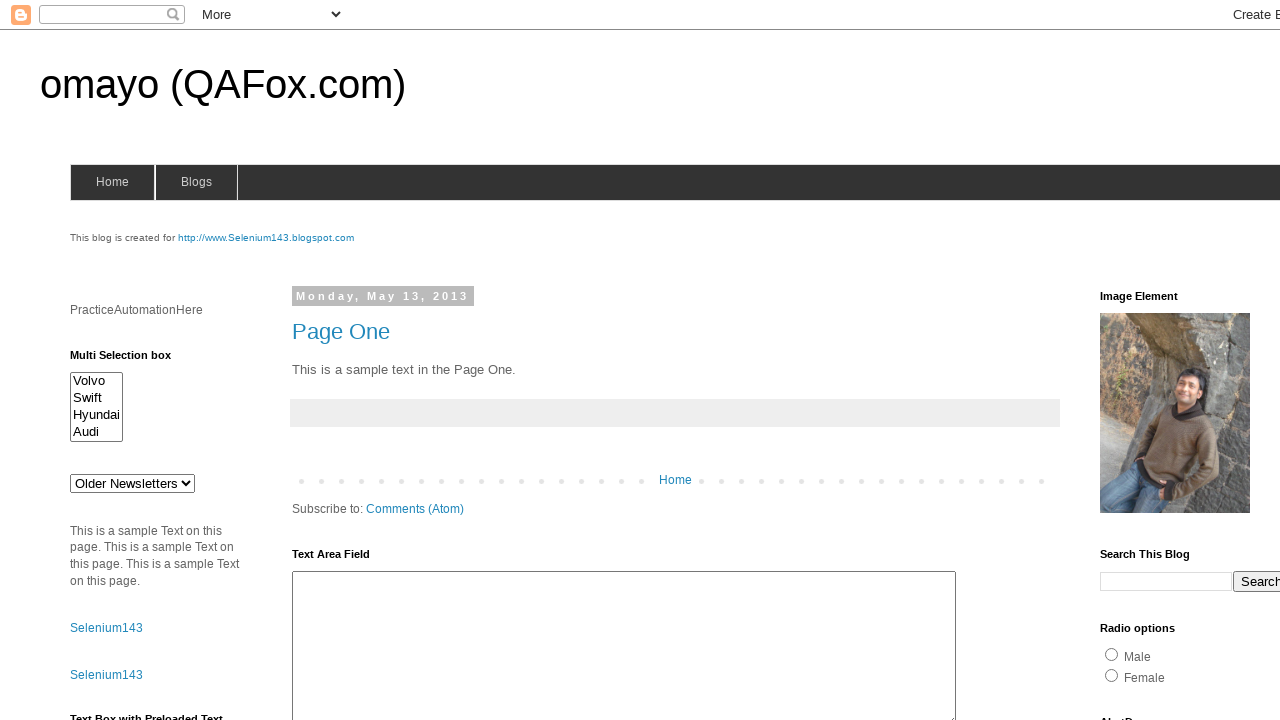

Navigated to omayo.blogspot.com
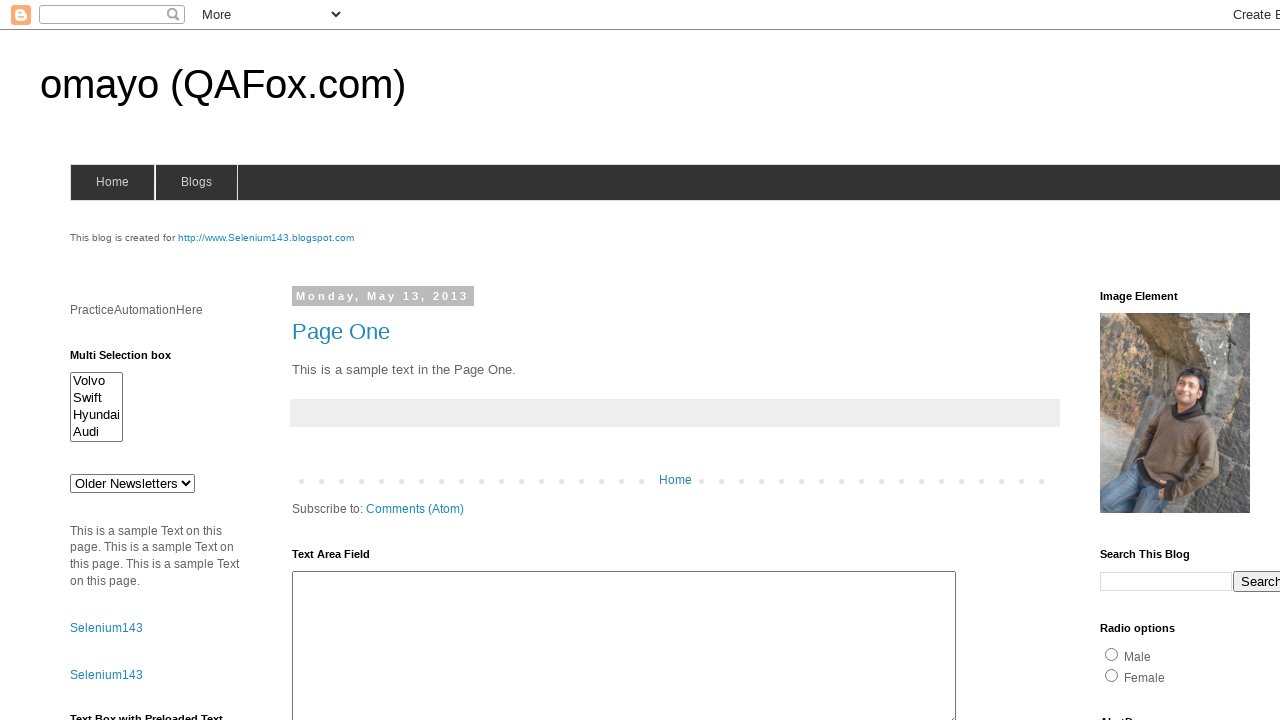

Clicked link to open popup window at (132, 360) on text=Open a popup window
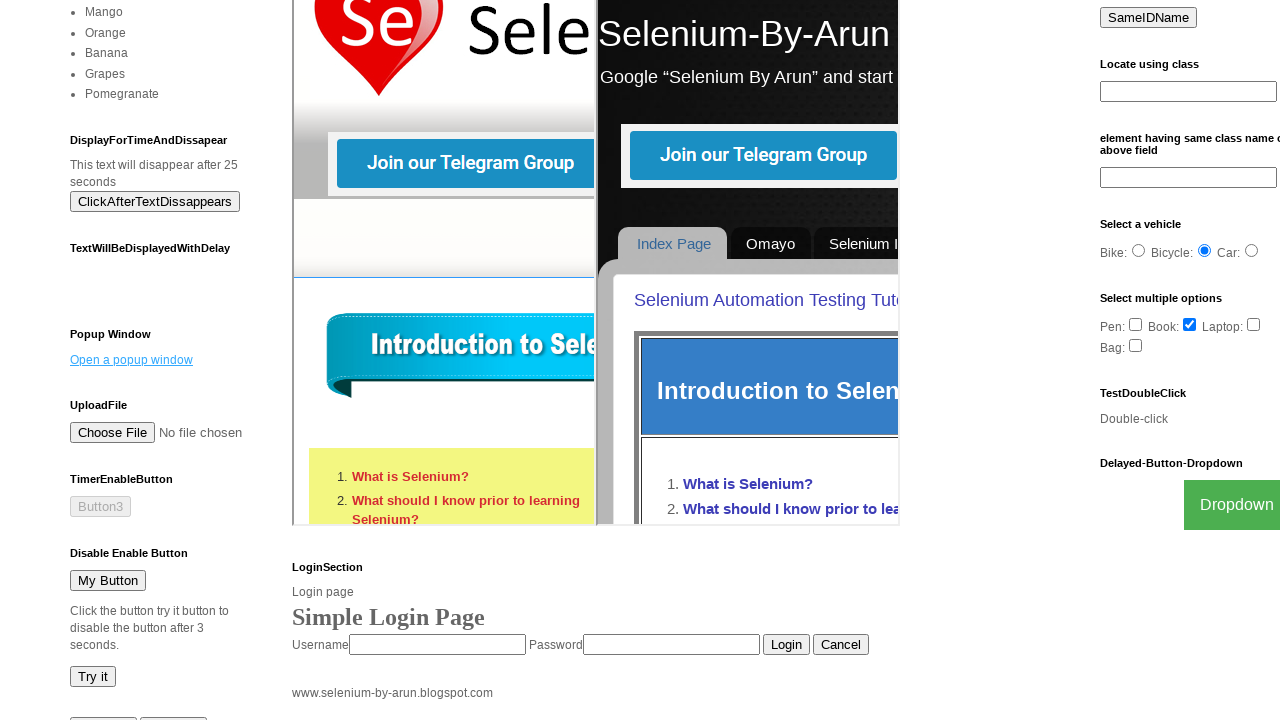

Waited for popup window to open
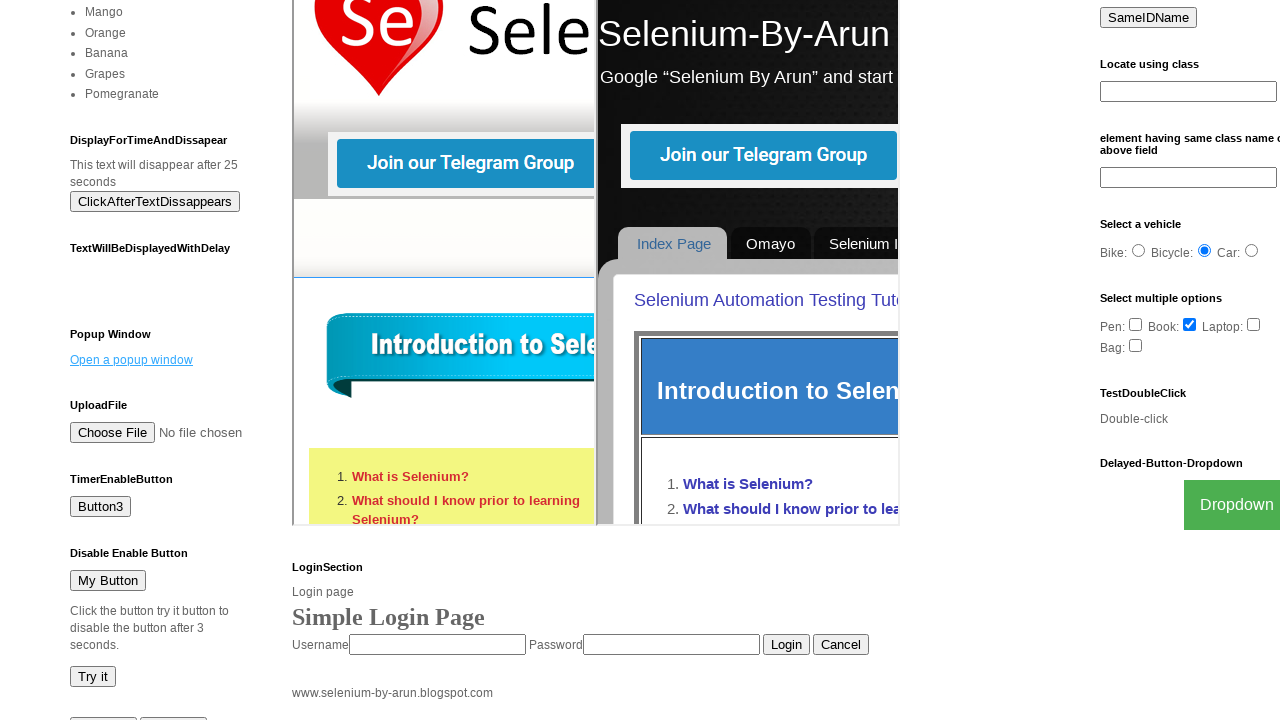

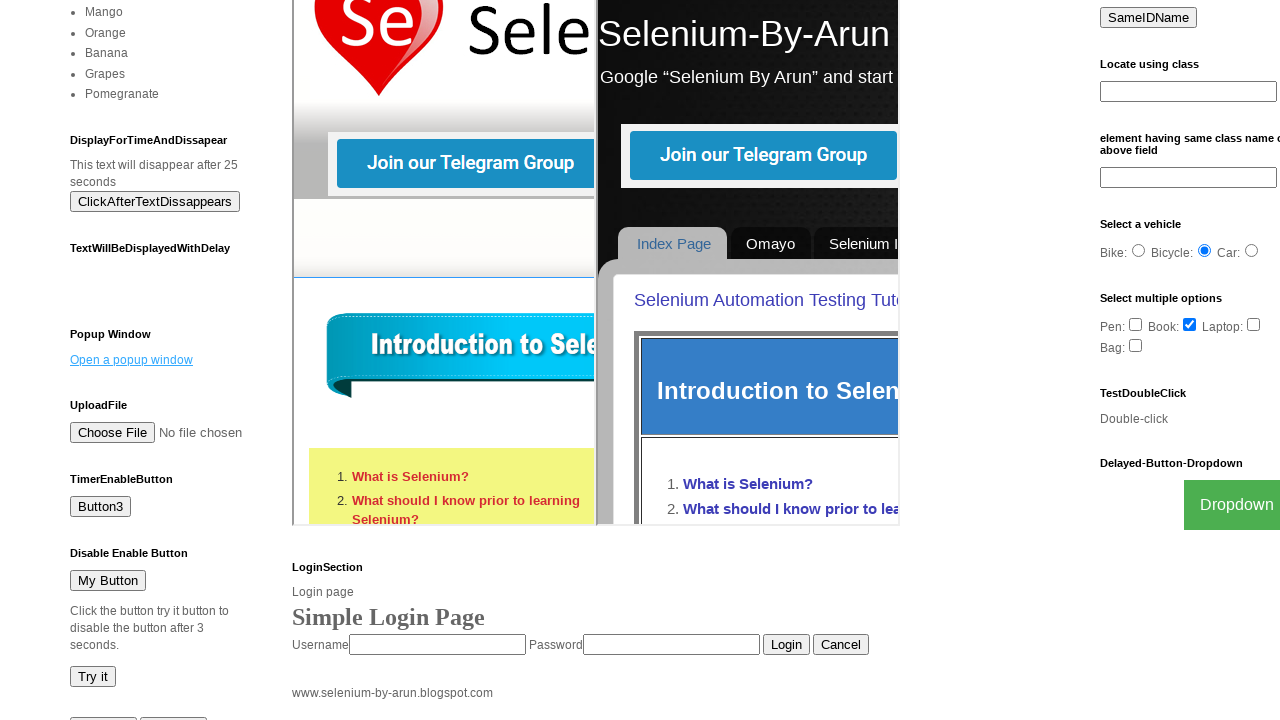